Tests the text-box form on DemoQA by filling in name, email, current address, and permanent address fields, then submitting the form.

Starting URL: https://demoqa.com/text-box

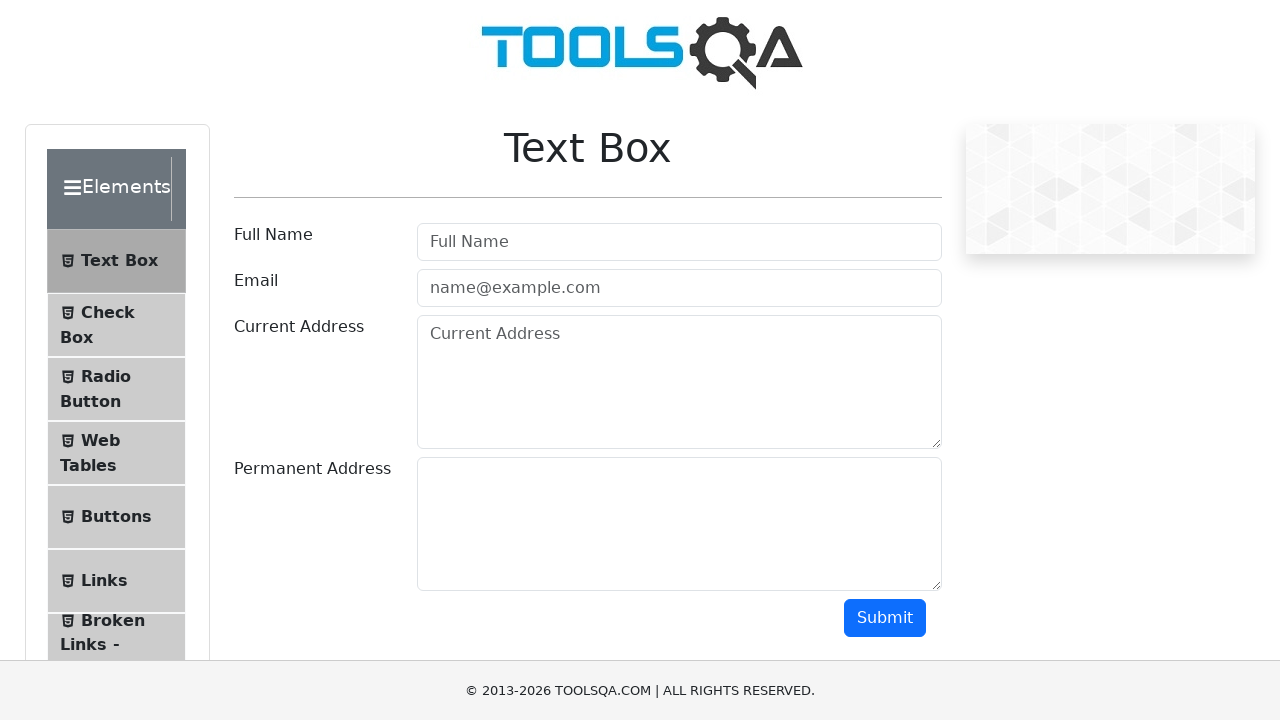

Text box form heading became visible
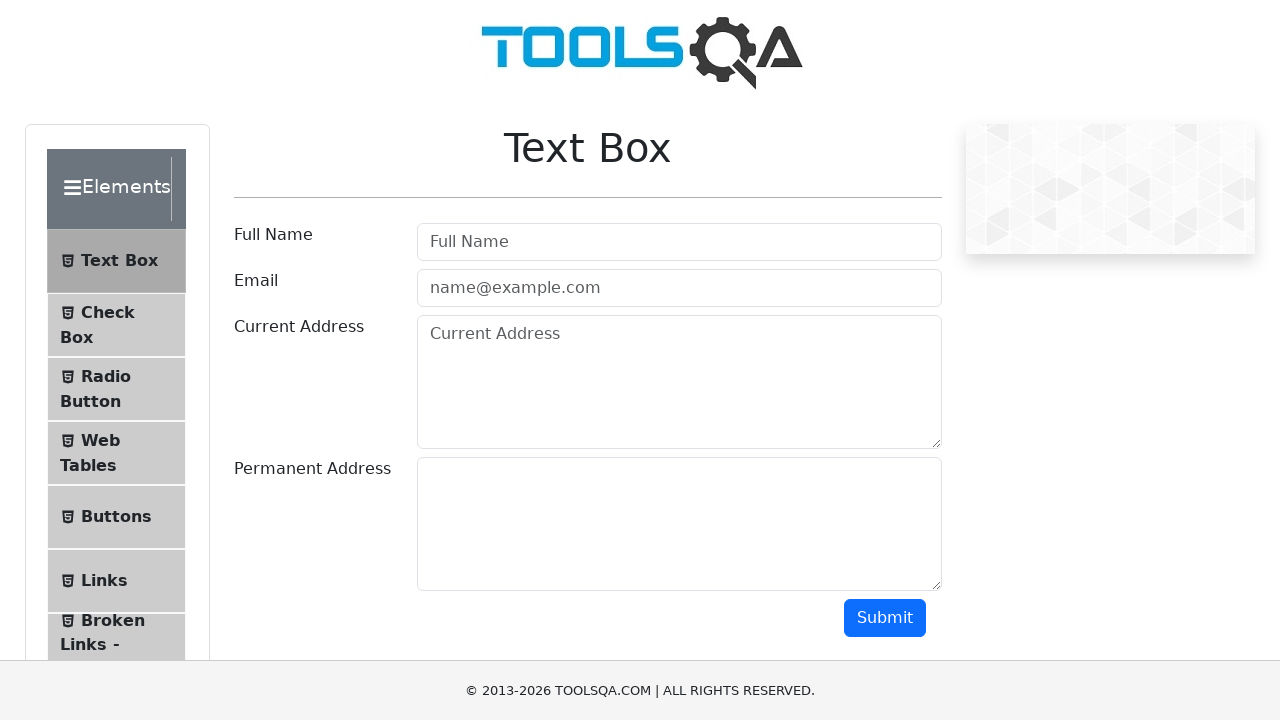

Filled name field with 'Pavan' on #userName
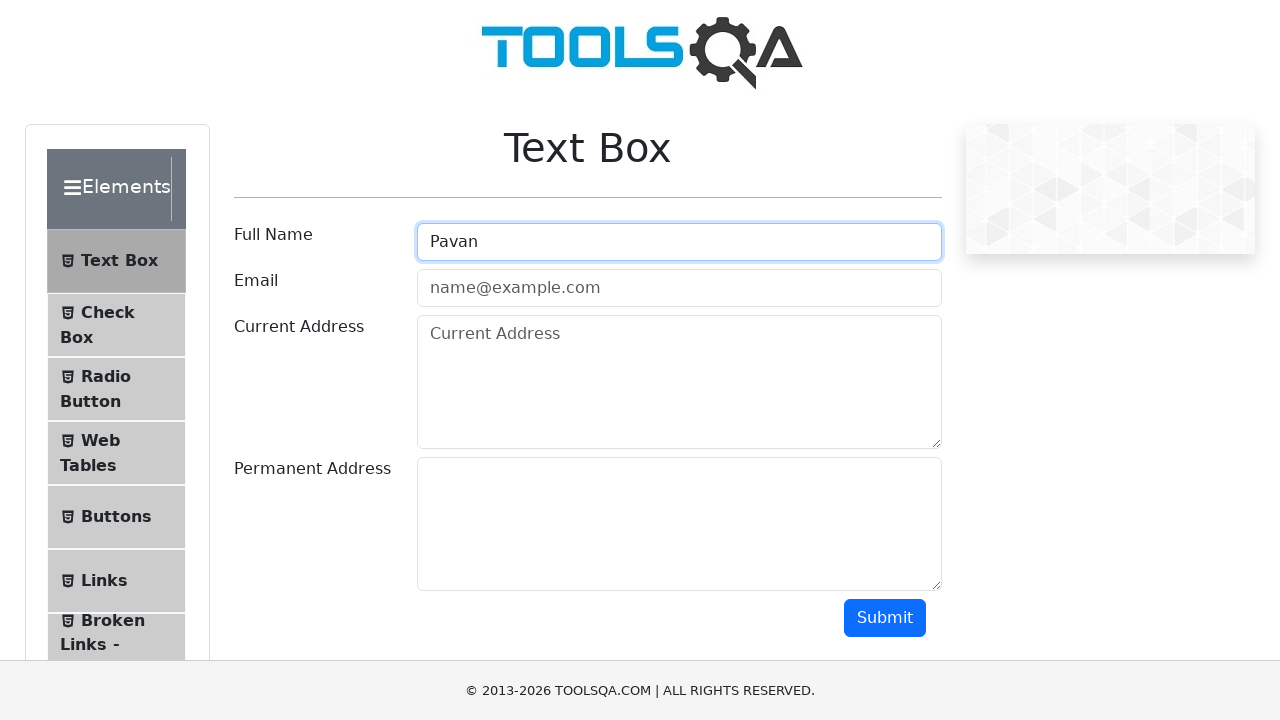

Filled email field with 'Pavan@dispostable.com' on #userEmail
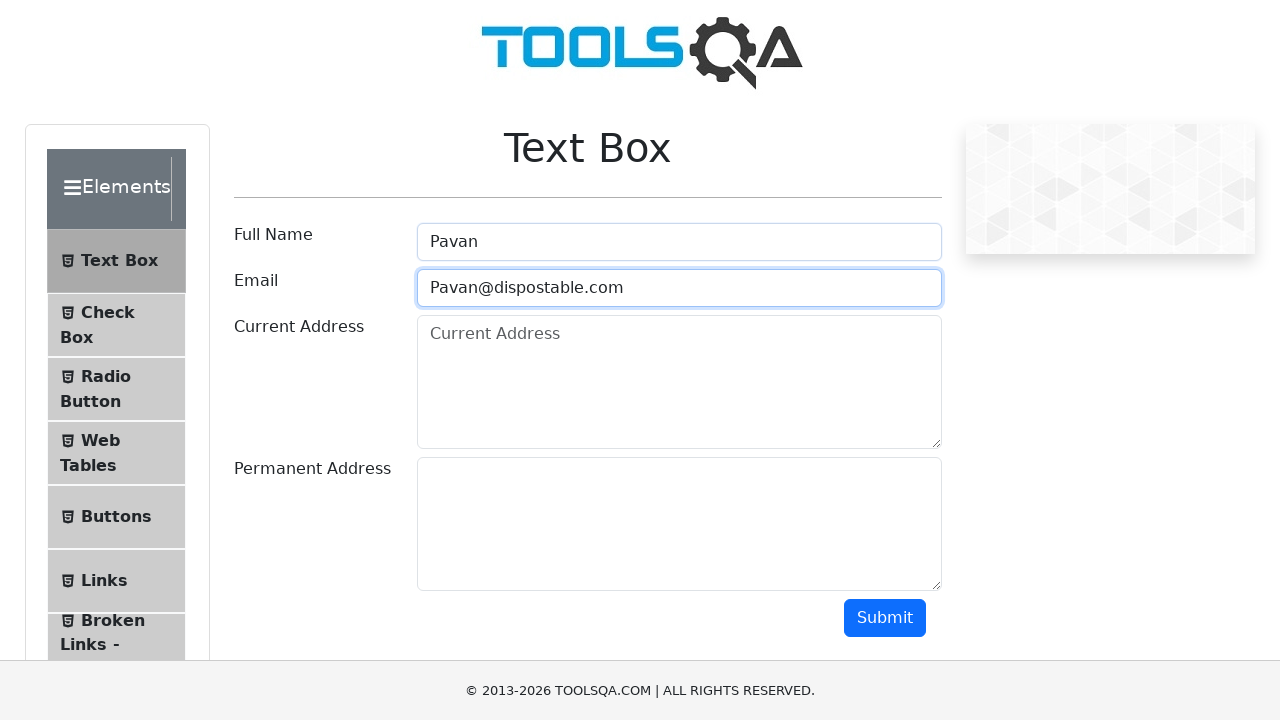

Filled current address field with 'Banglore' on #currentAddress
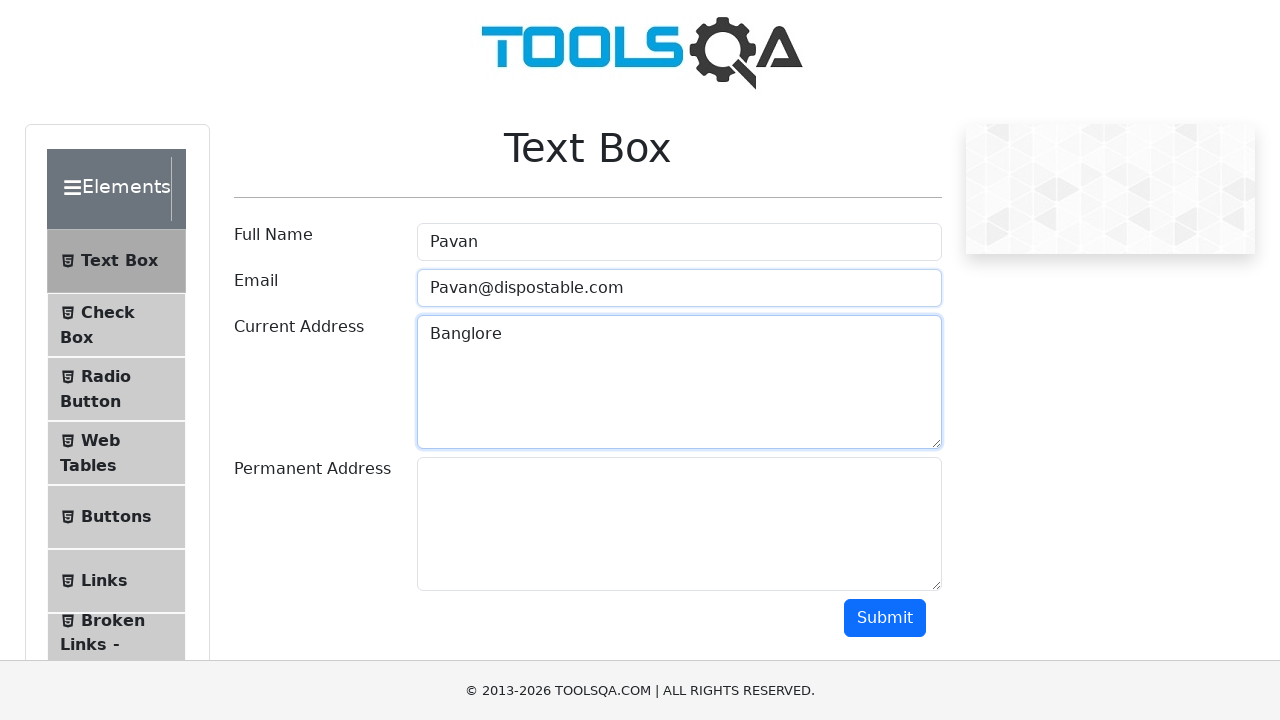

Filled permanent address field with 'Banglore' on #permanentAddress
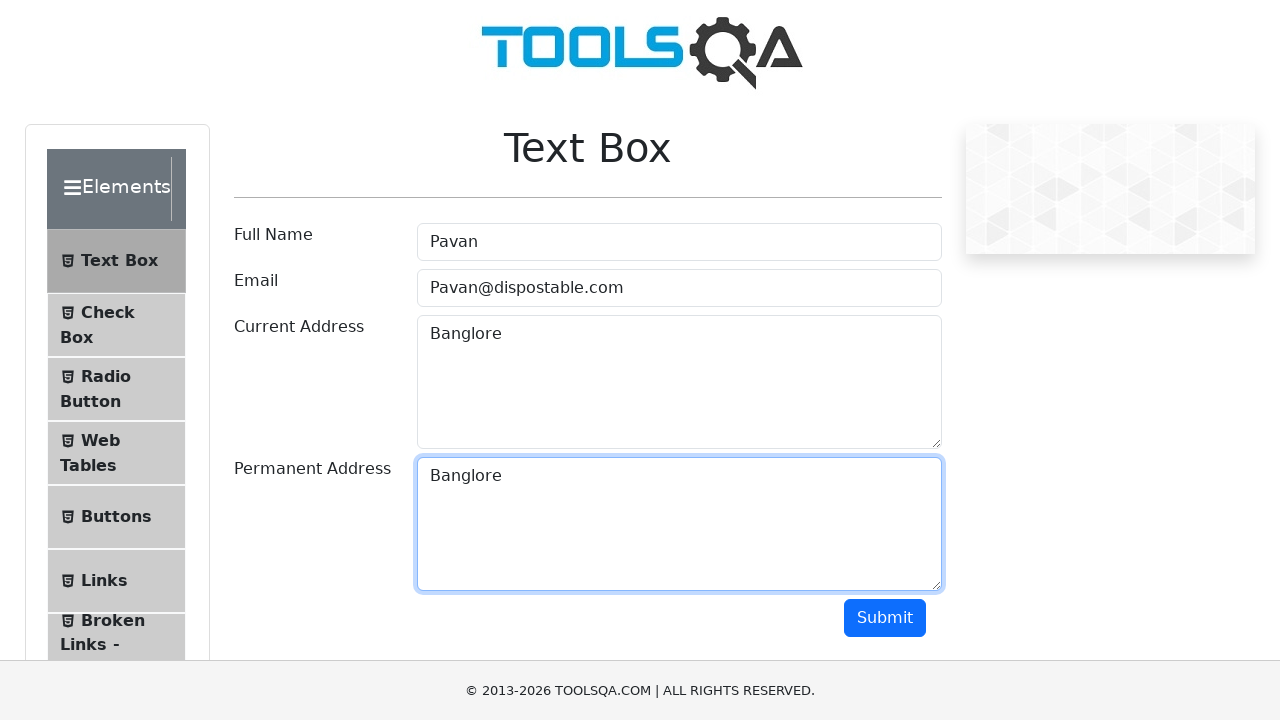

Clicked submit button to submit the form at (885, 618) on #submit
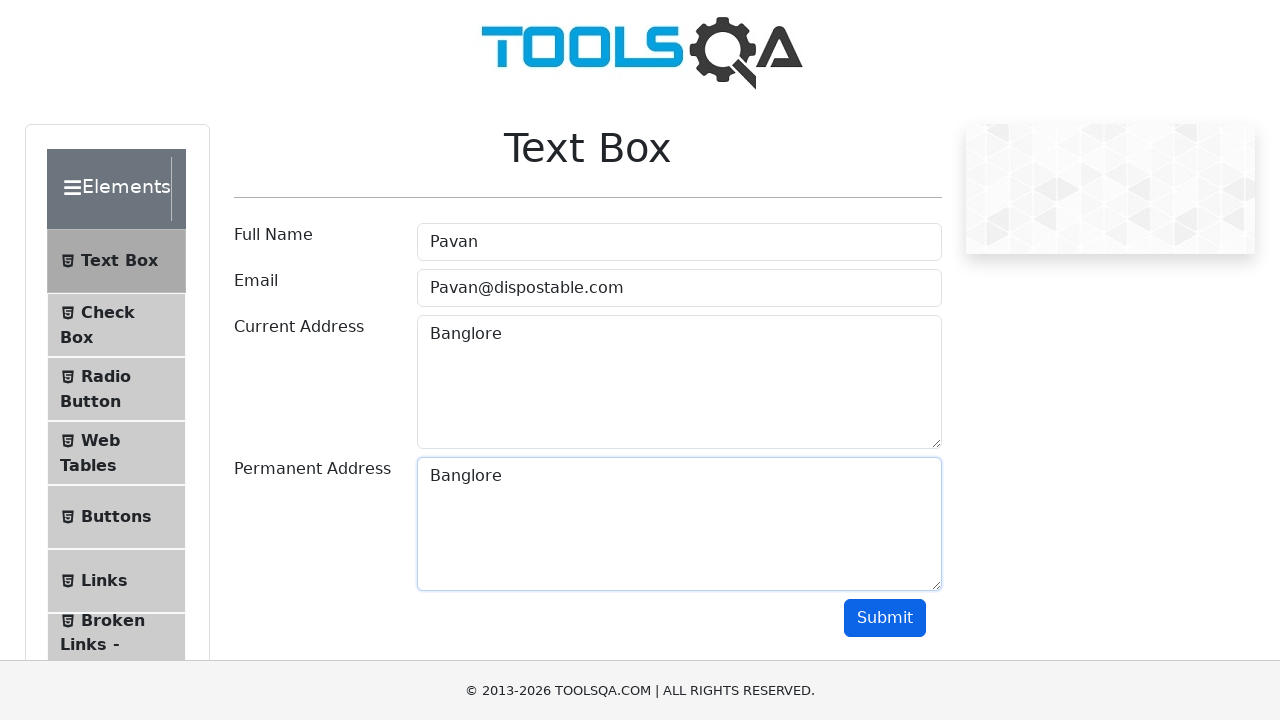

Form submission output appeared on the page
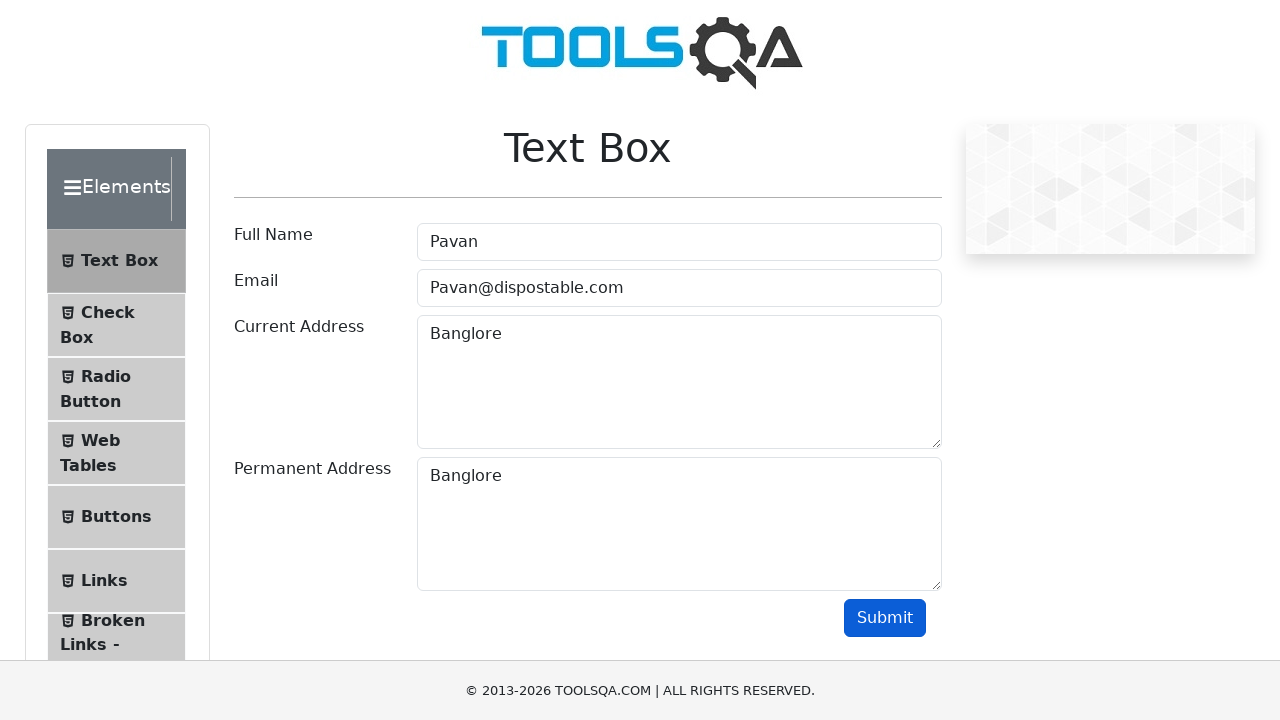

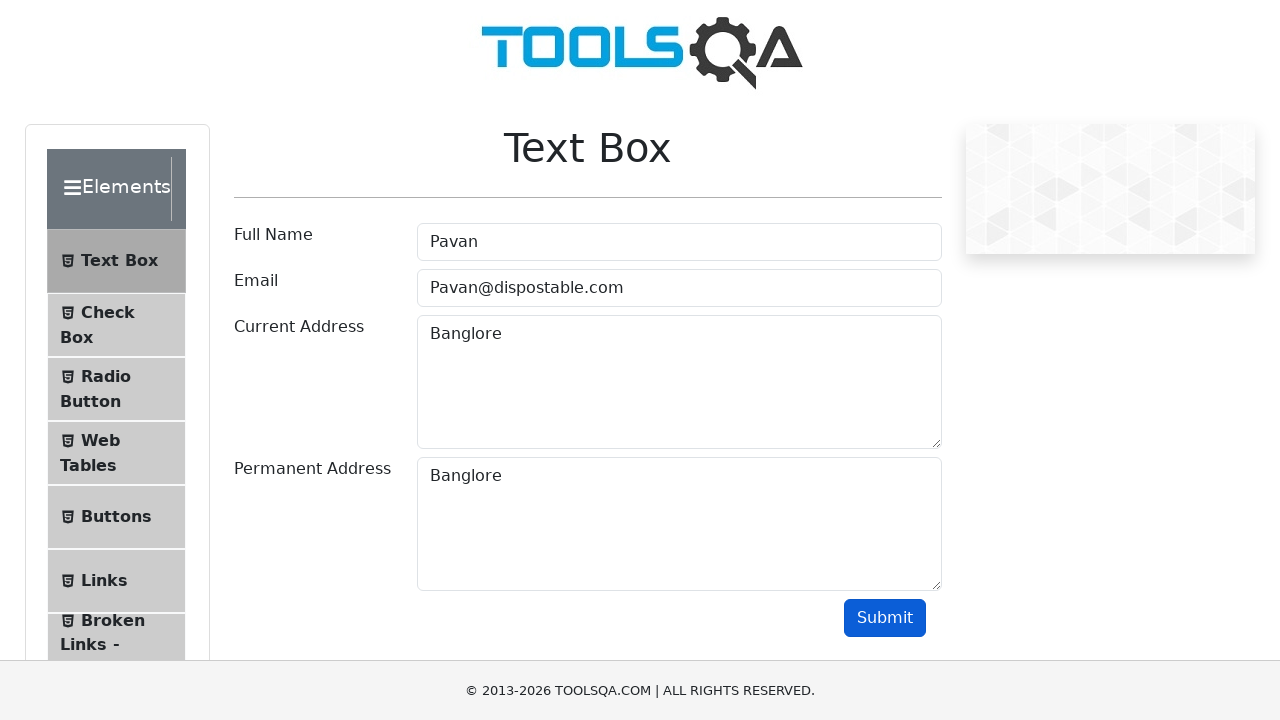